Tests multi-selection functionality by holding Control key and clicking multiple selectable items to verify the feedback message

Starting URL: https://seleniumui.moderntester.pl/selectable.php

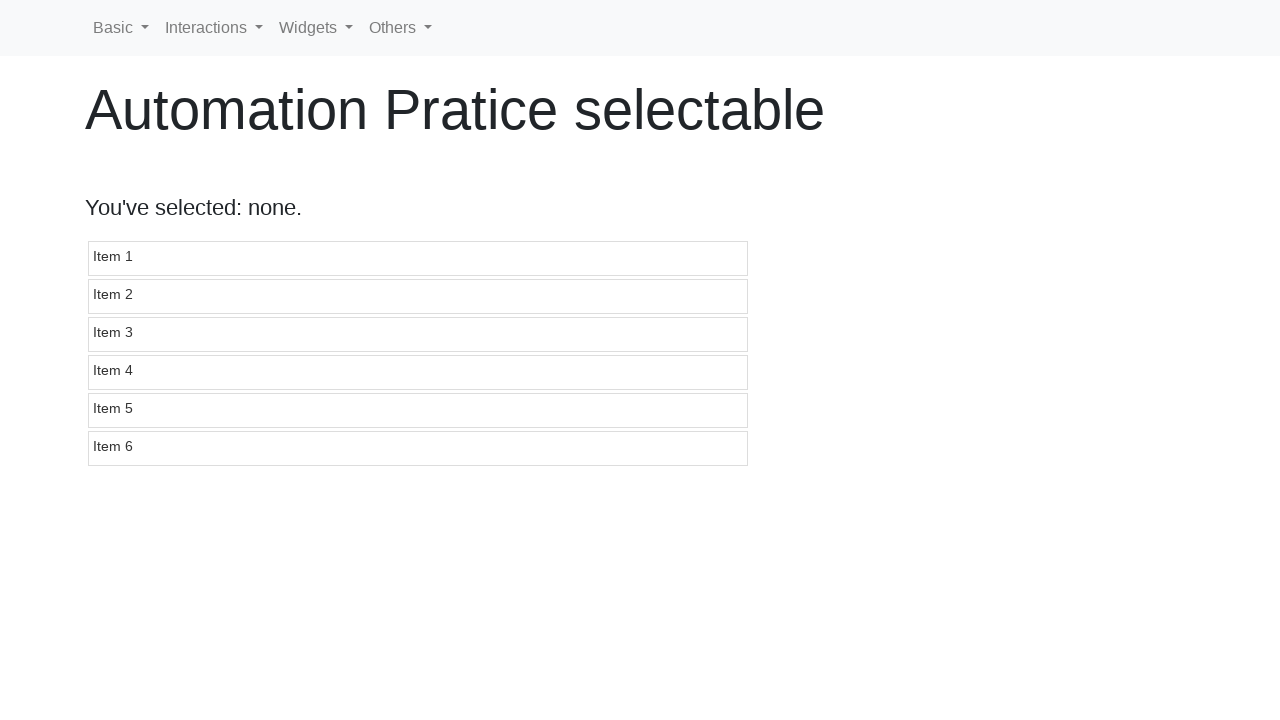

Navigated to selectable items test page
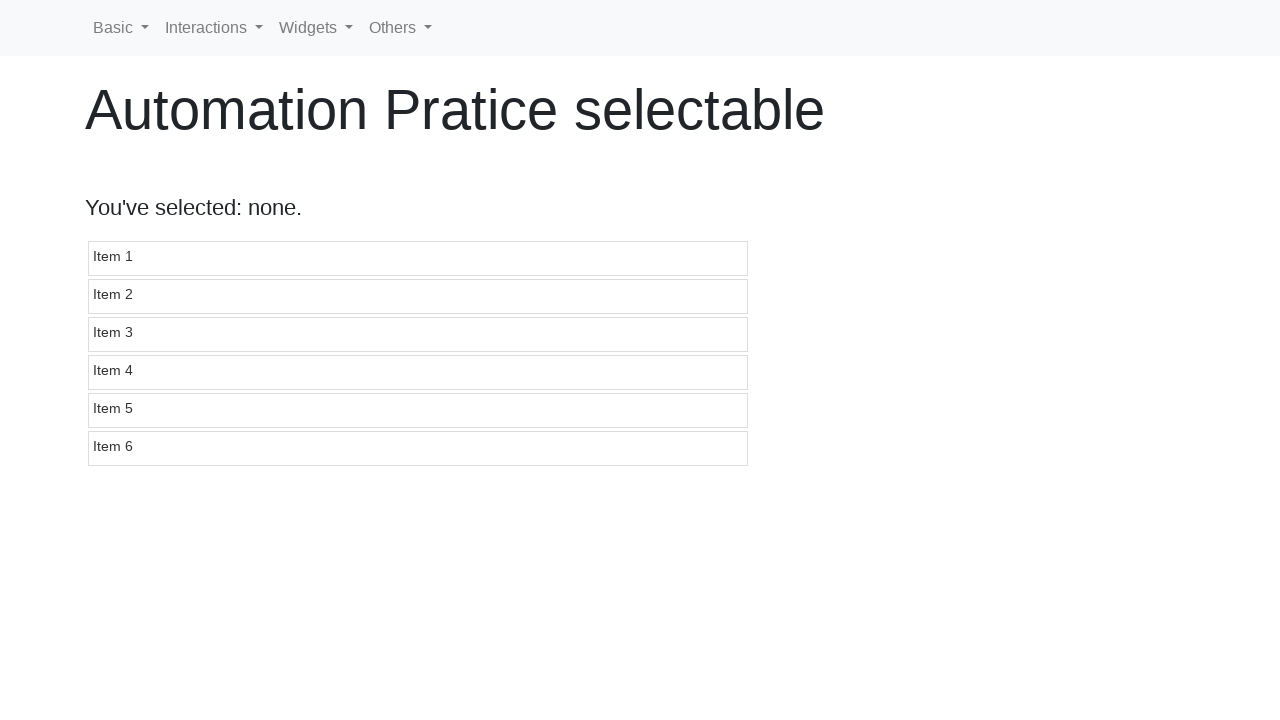

Located first selectable item
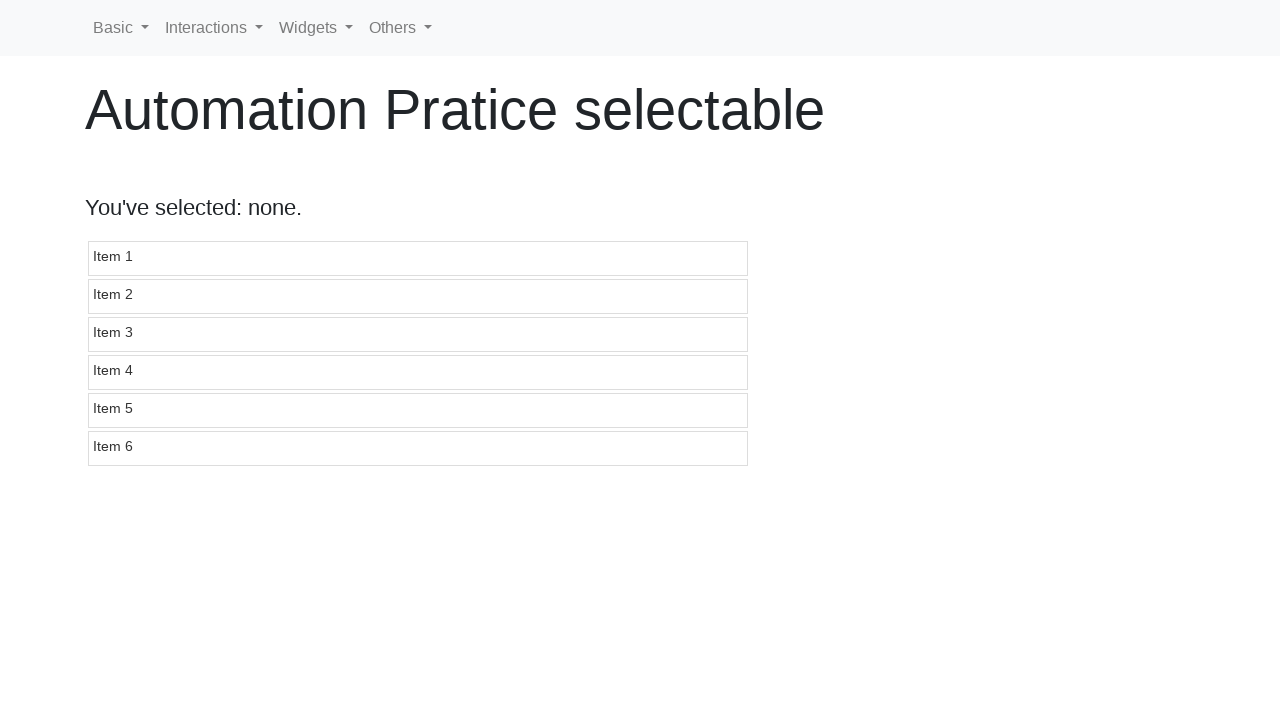

Located second selectable item
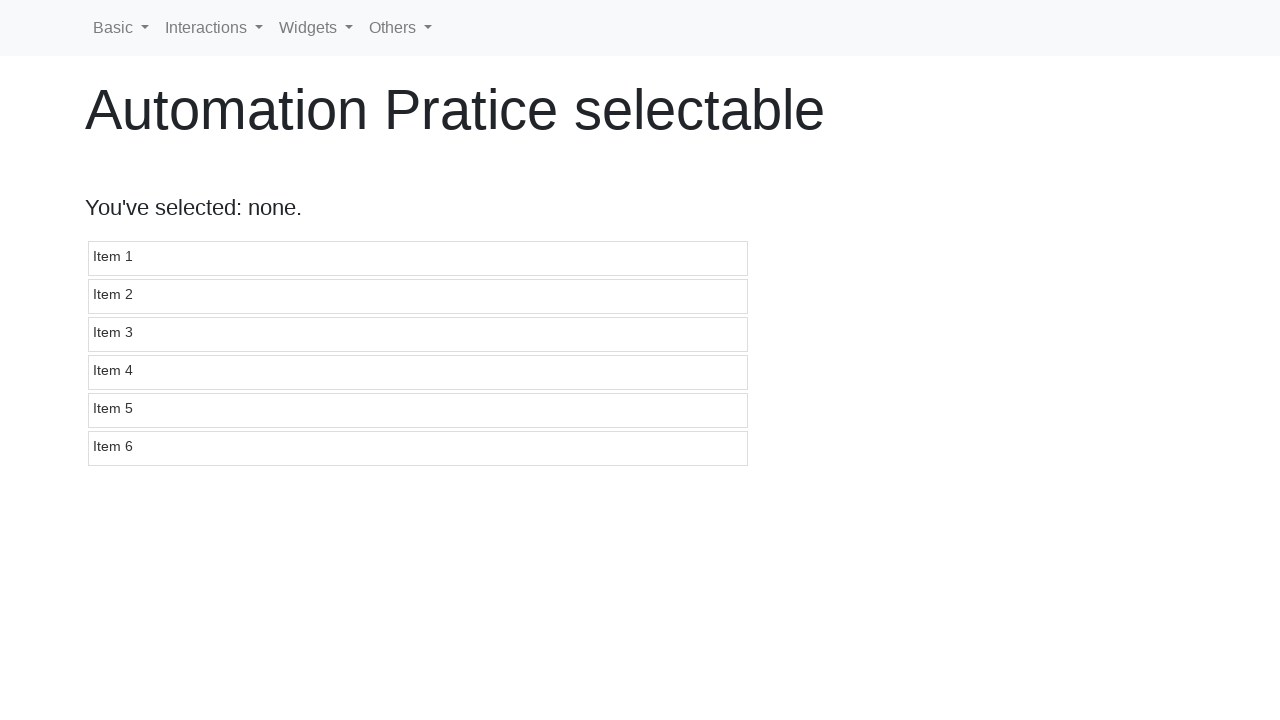

Located third selectable item
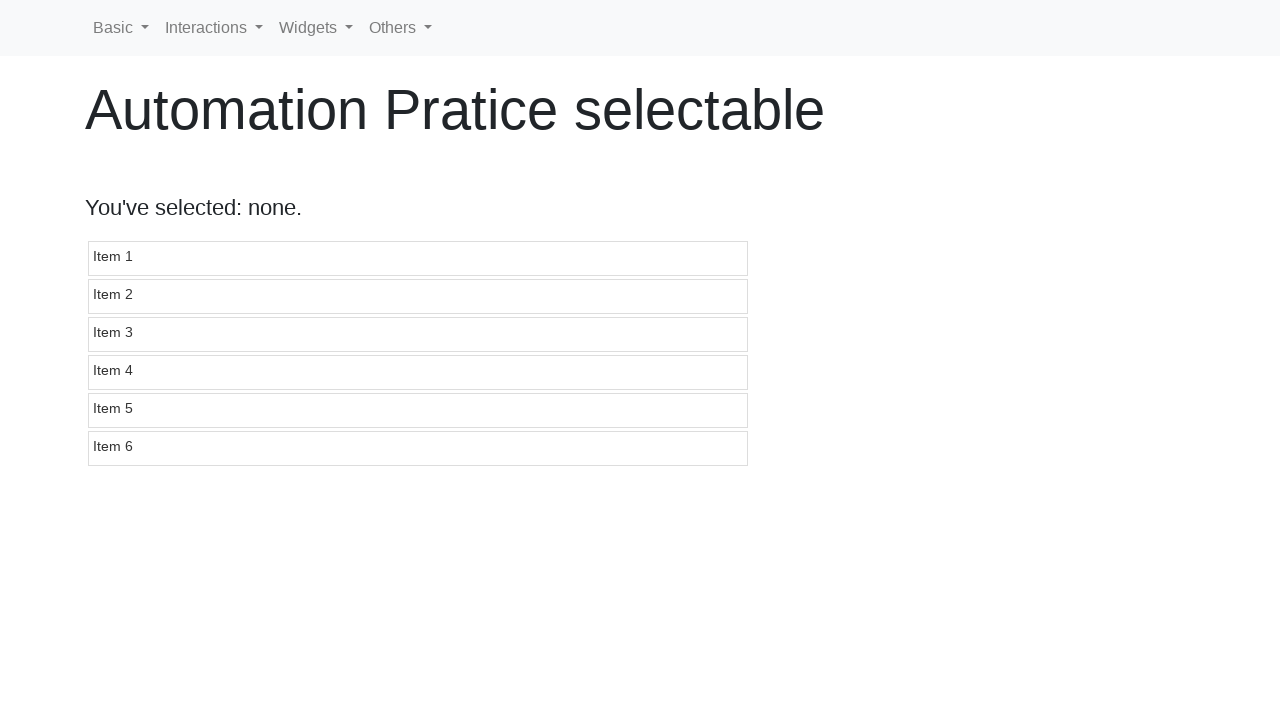

Pressed Control key down for multi-selection
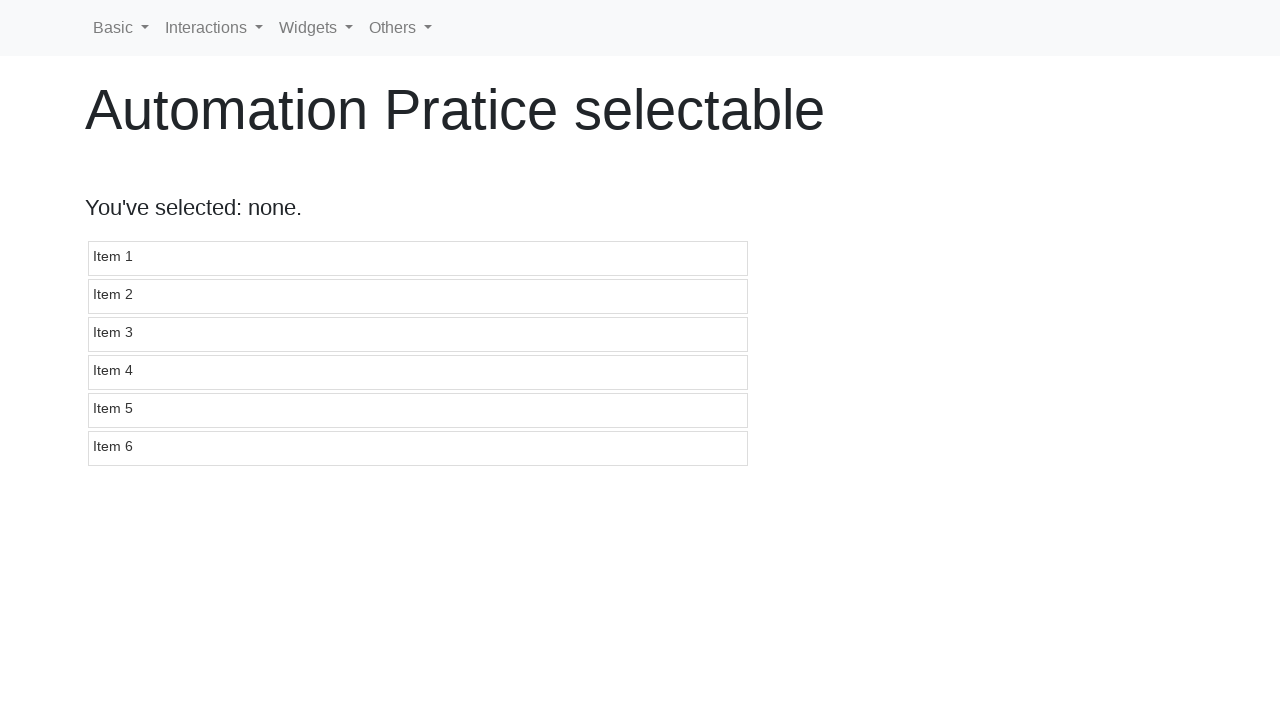

Clicked first item while holding Control at (418, 258) on #selectable li:first-child
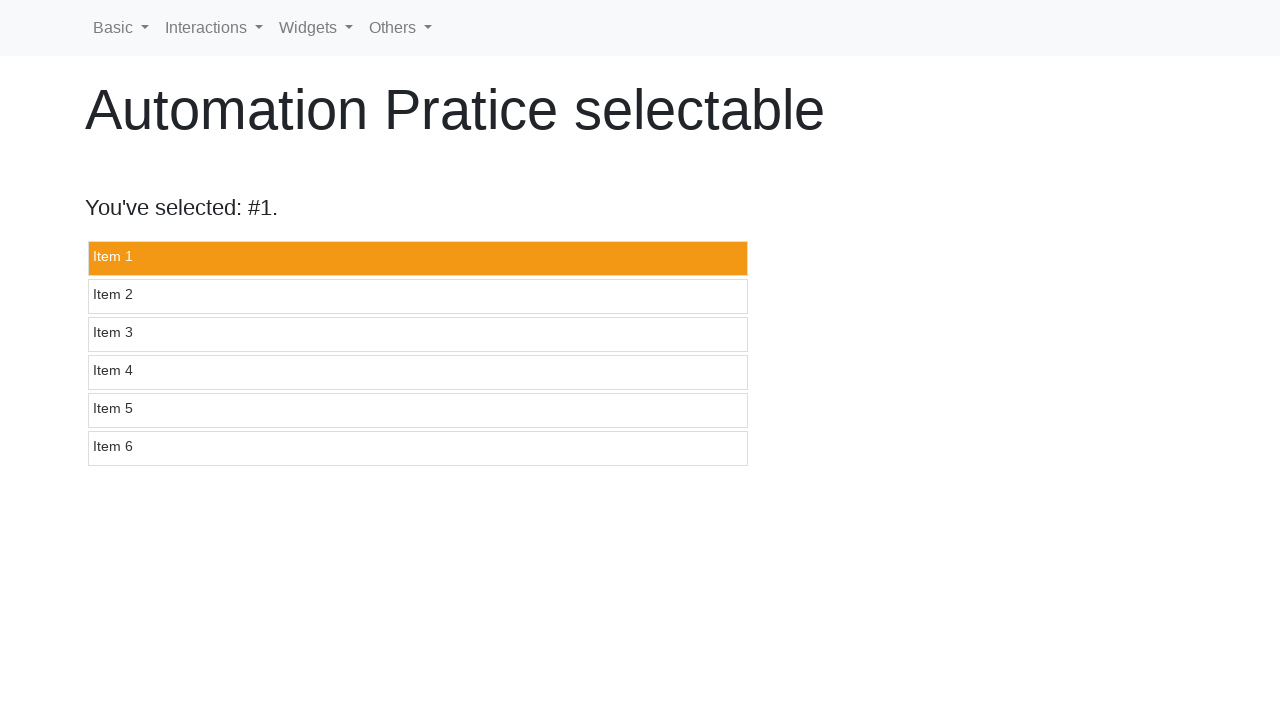

Clicked second item while holding Control at (418, 334) on #selectable li:nth-child(3)
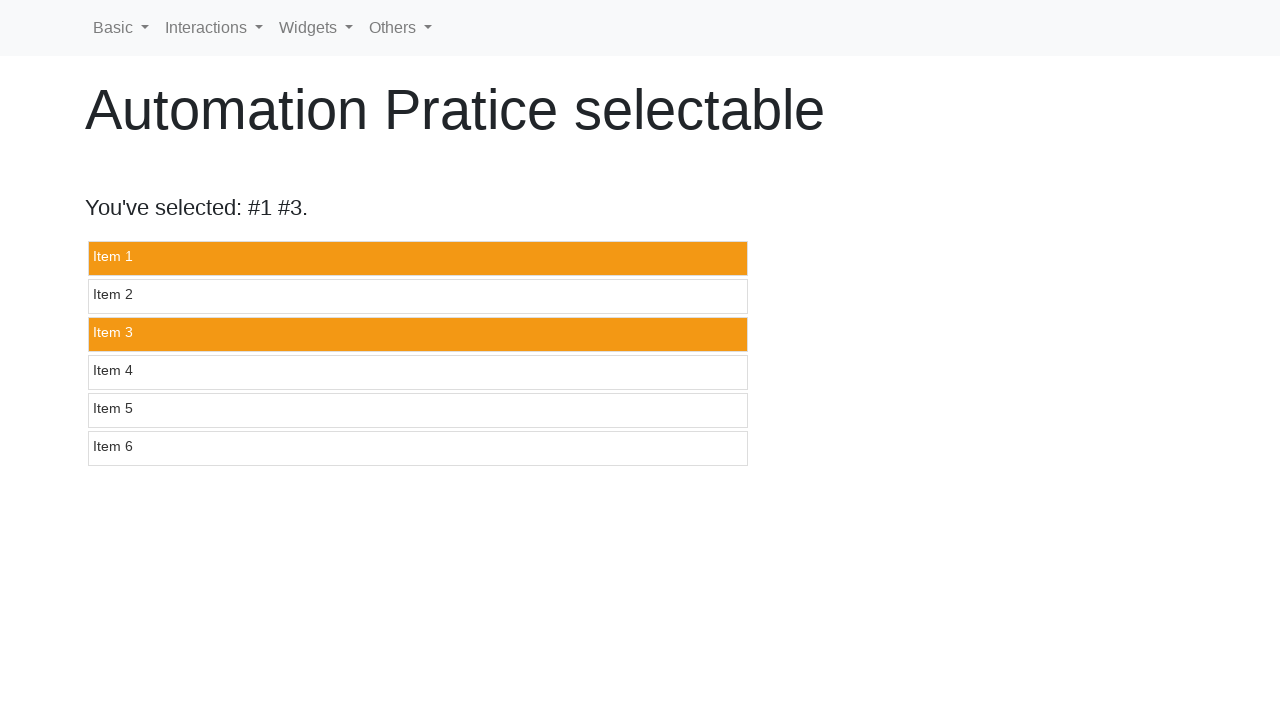

Clicked third item while holding Control at (418, 372) on #selectable li:nth-child(4)
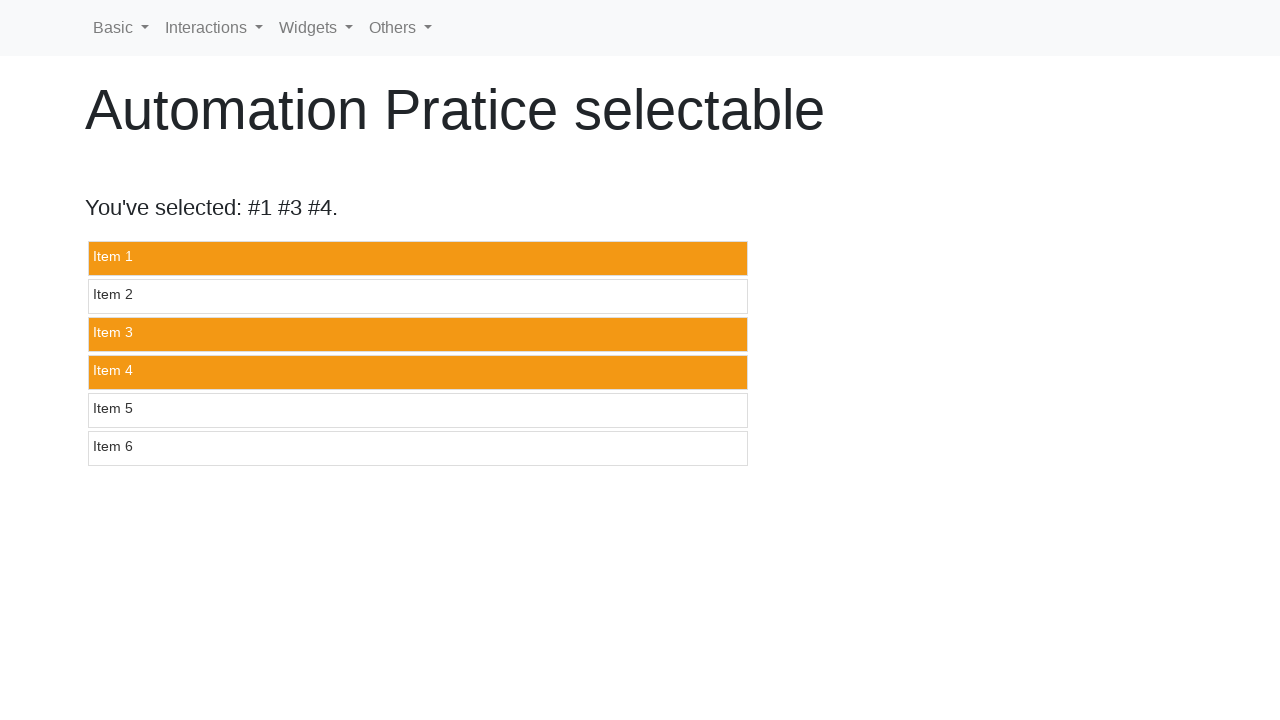

Released Control key
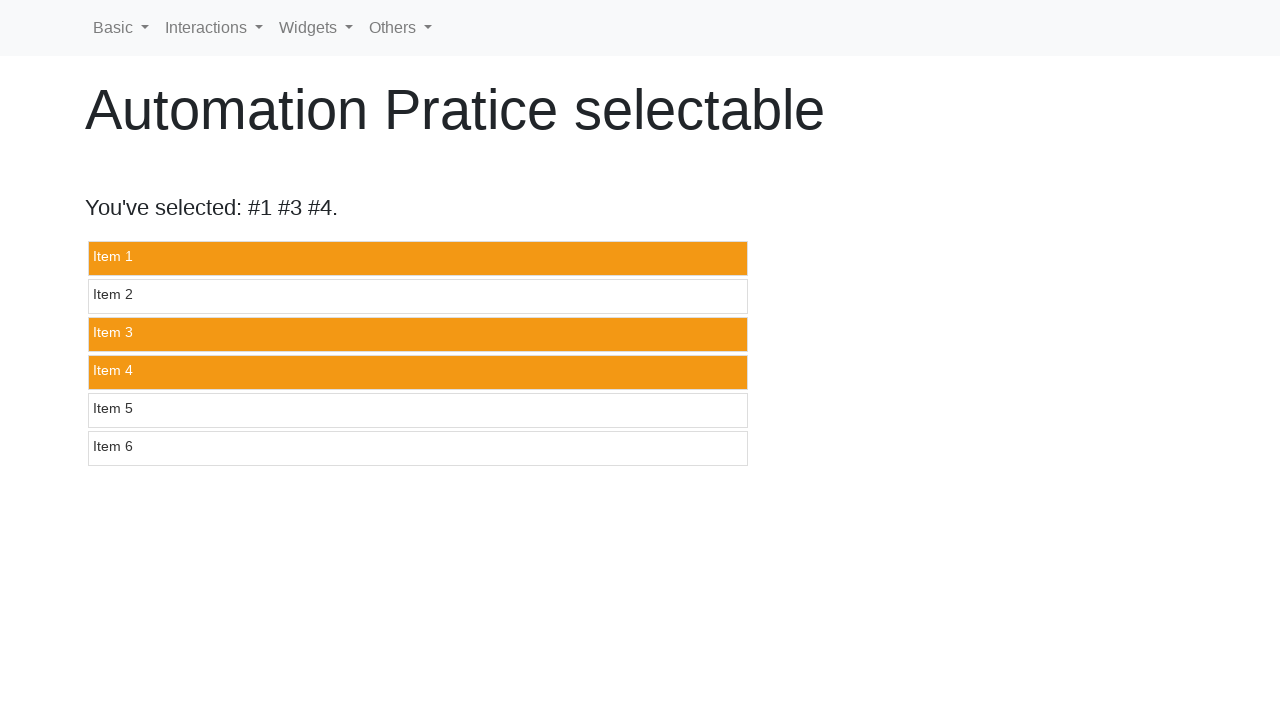

Feedback message appeared after multi-selection
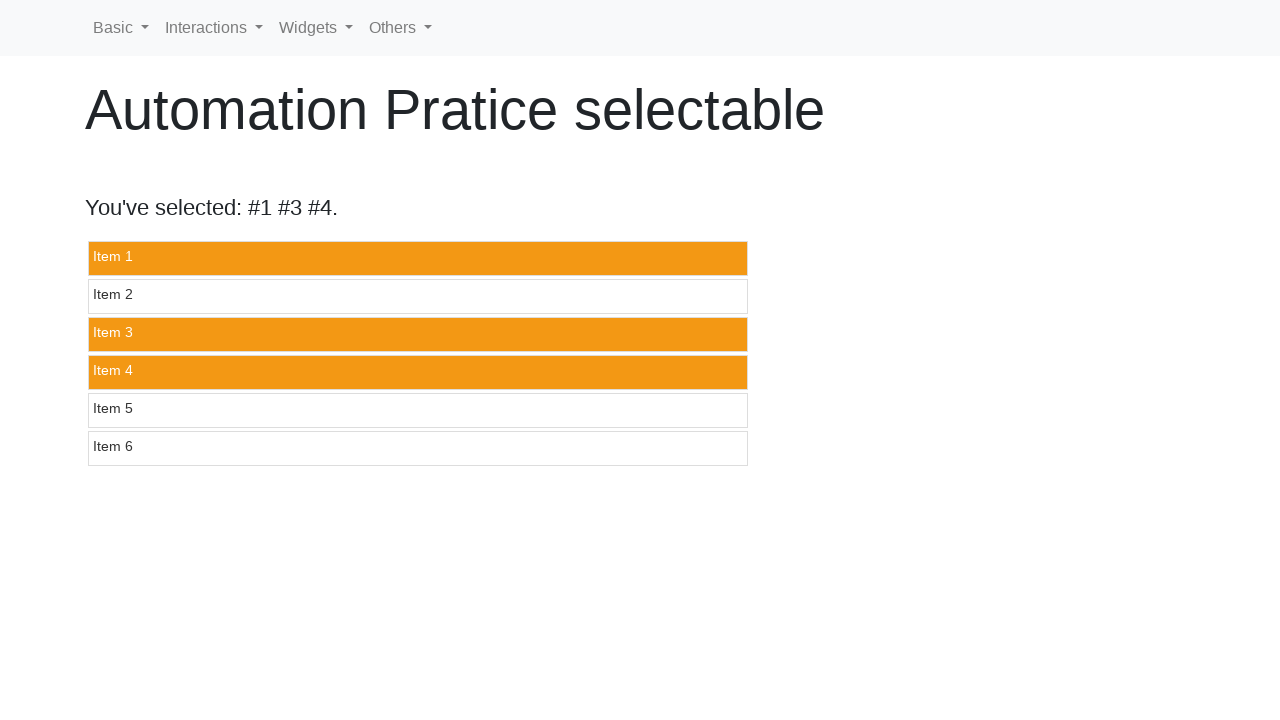

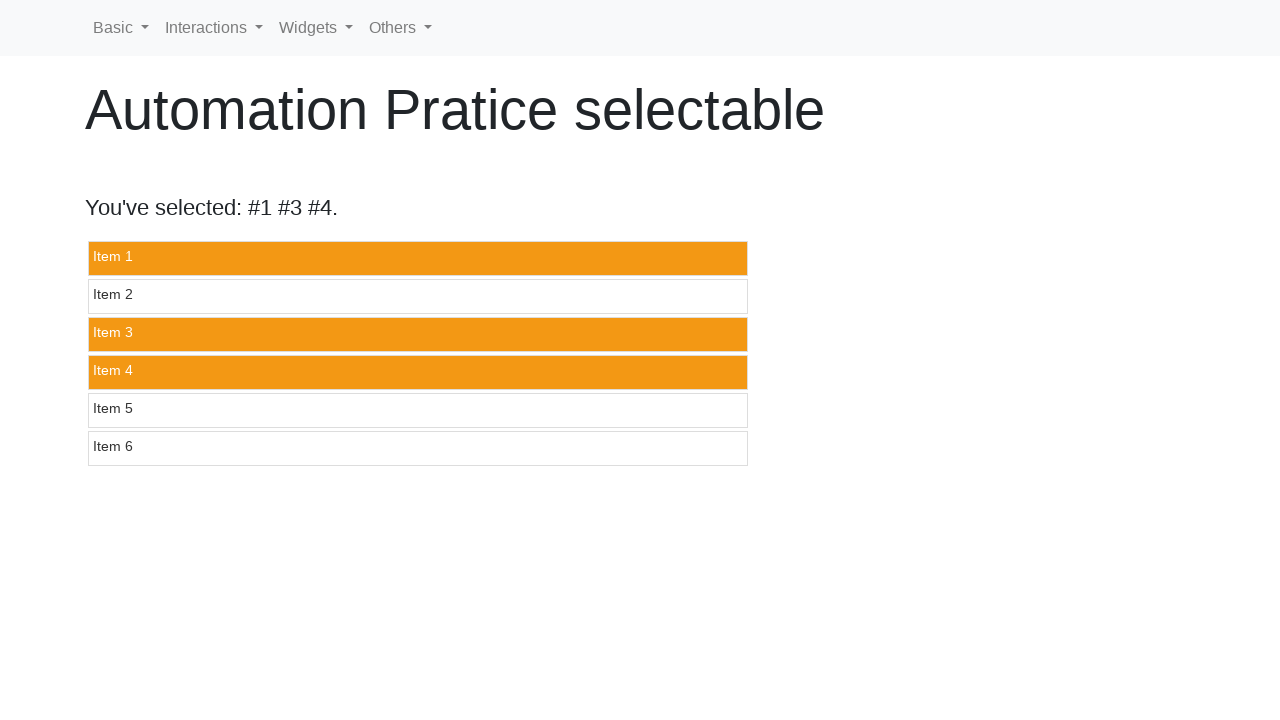